Performs a drag and drop action from a draggable element to a droppable target

Starting URL: https://crossbrowsertesting.github.io/drag-and-drop

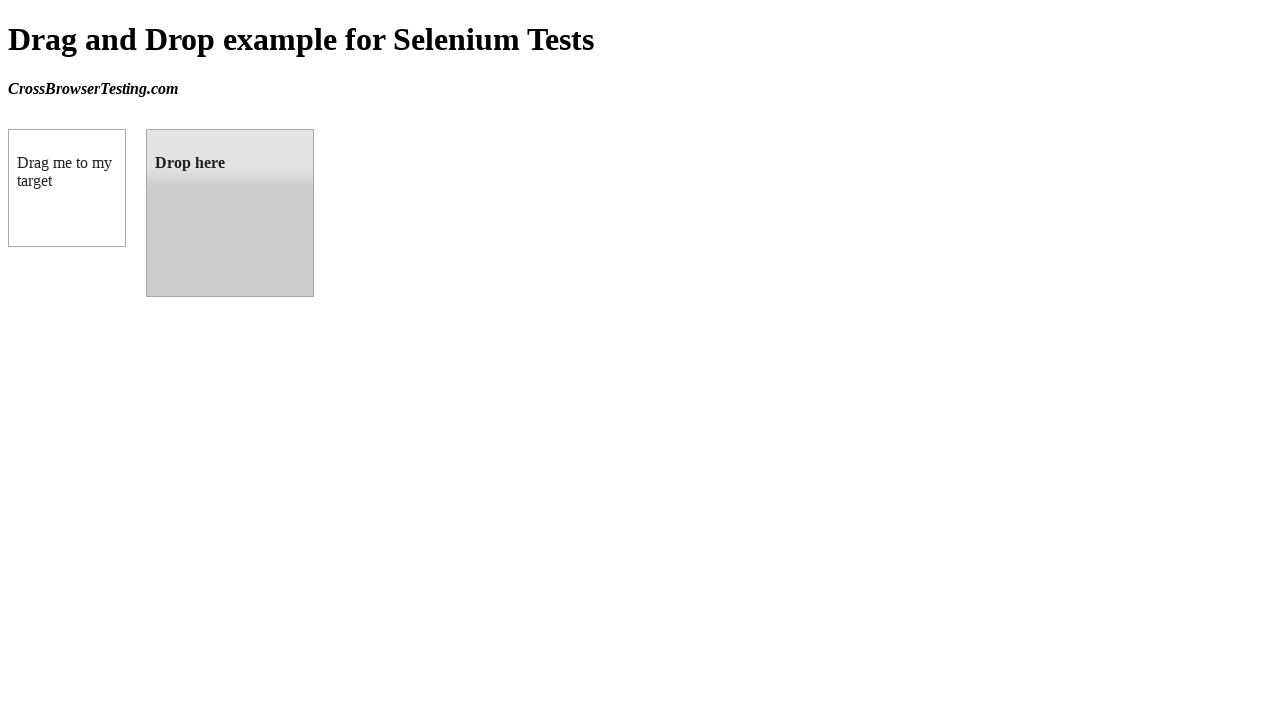

Waited for draggable element to be present
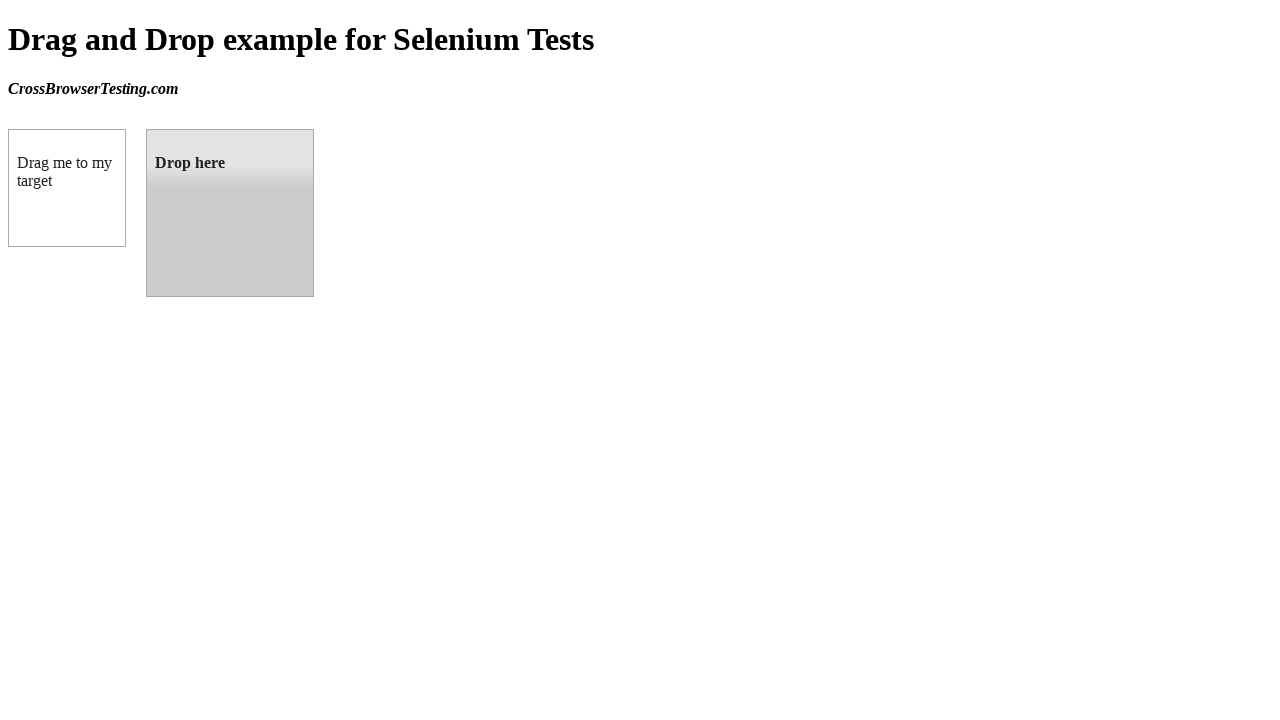

Waited for droppable target to be present
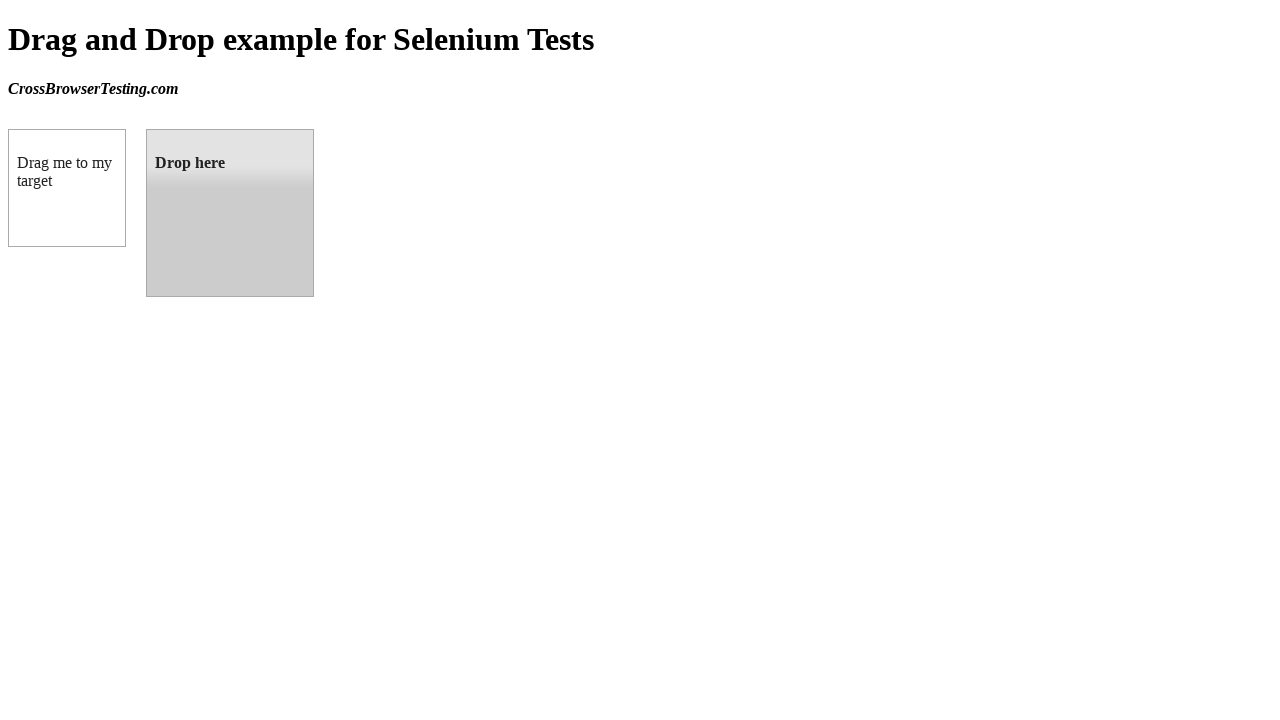

Performed drag and drop action from draggable element to droppable target at (230, 213)
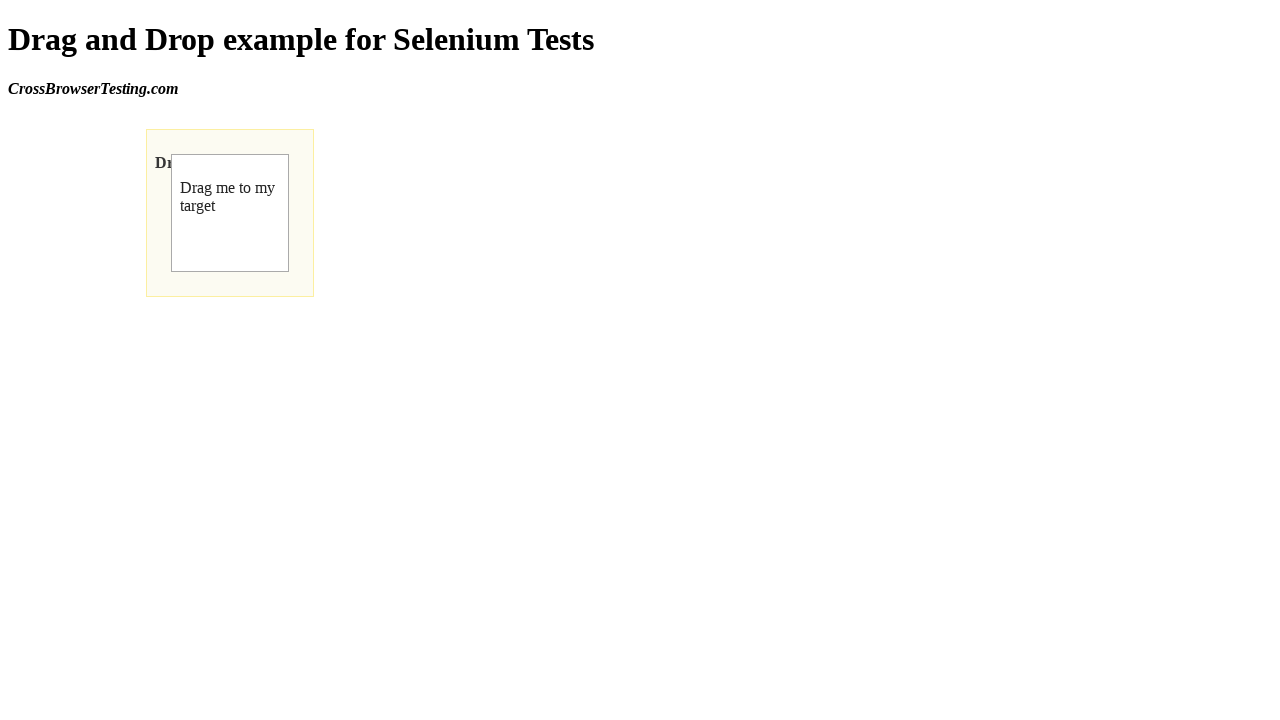

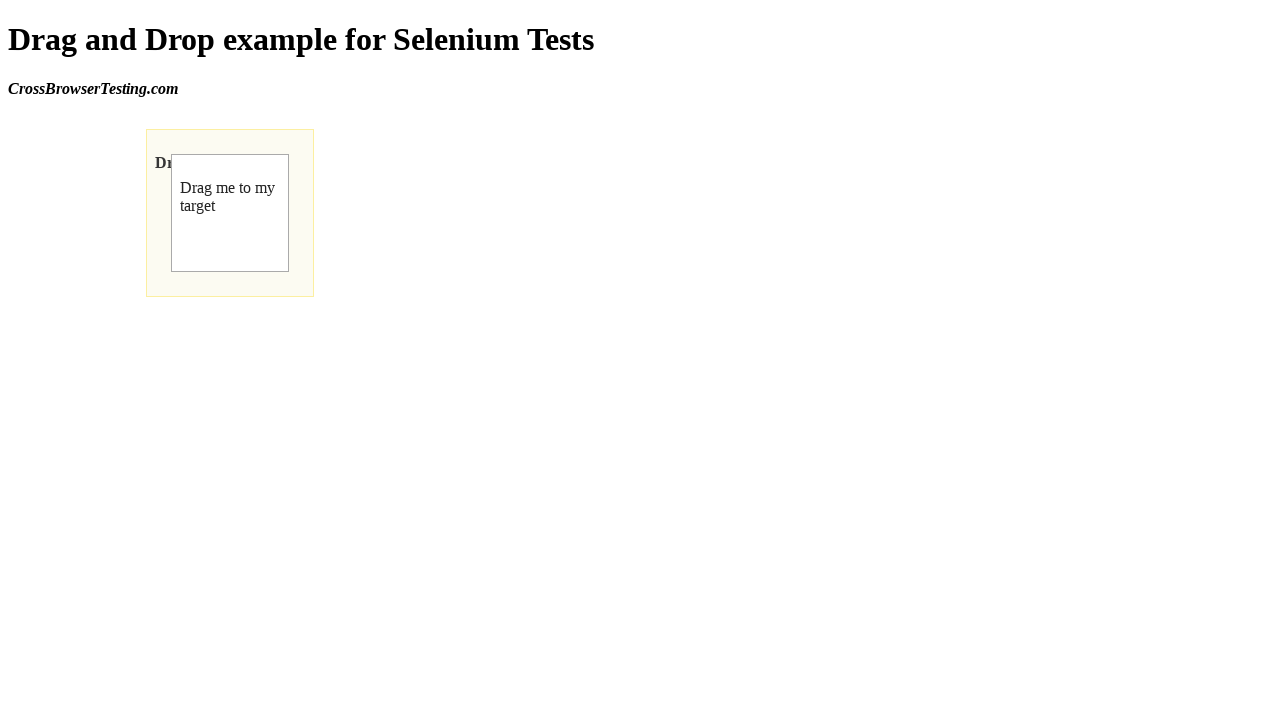